Tests scrolling functionality by scrolling down 195 pixels on the infinite scroll page

Starting URL: http://the-internet.herokuapp.com/infinite_scroll

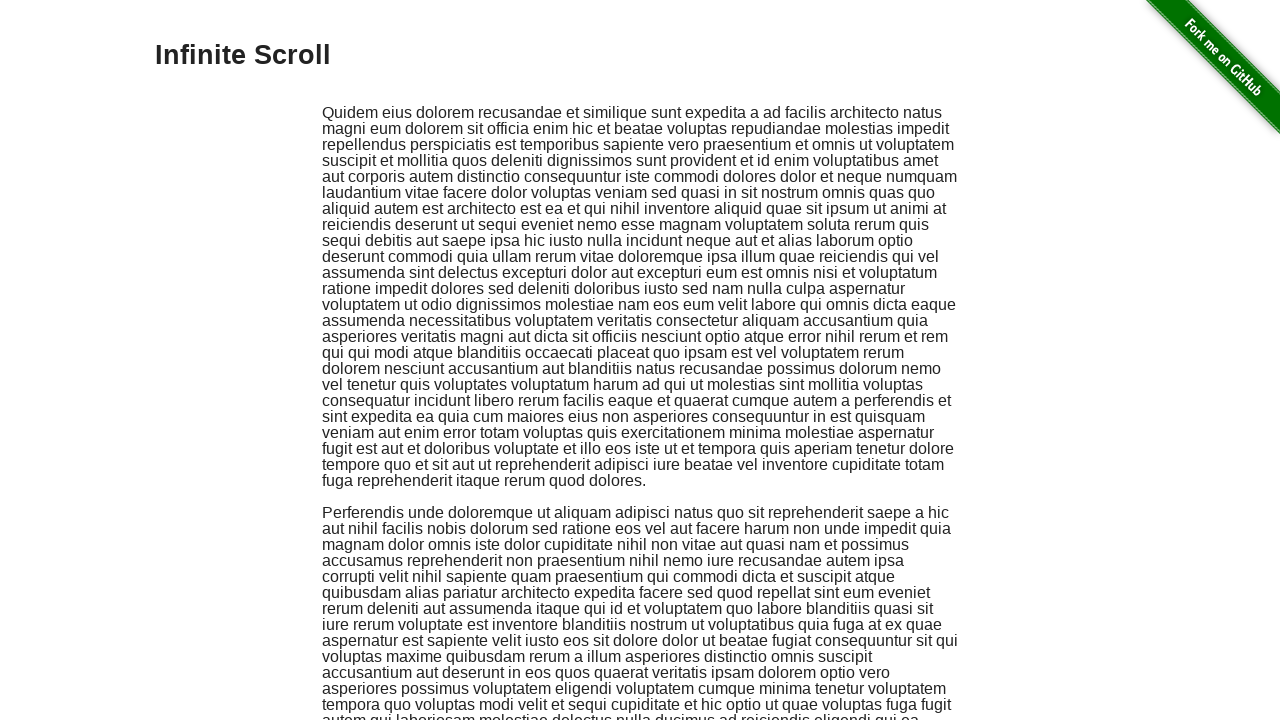

Scrolled down by 195 pixels on the infinite scroll page
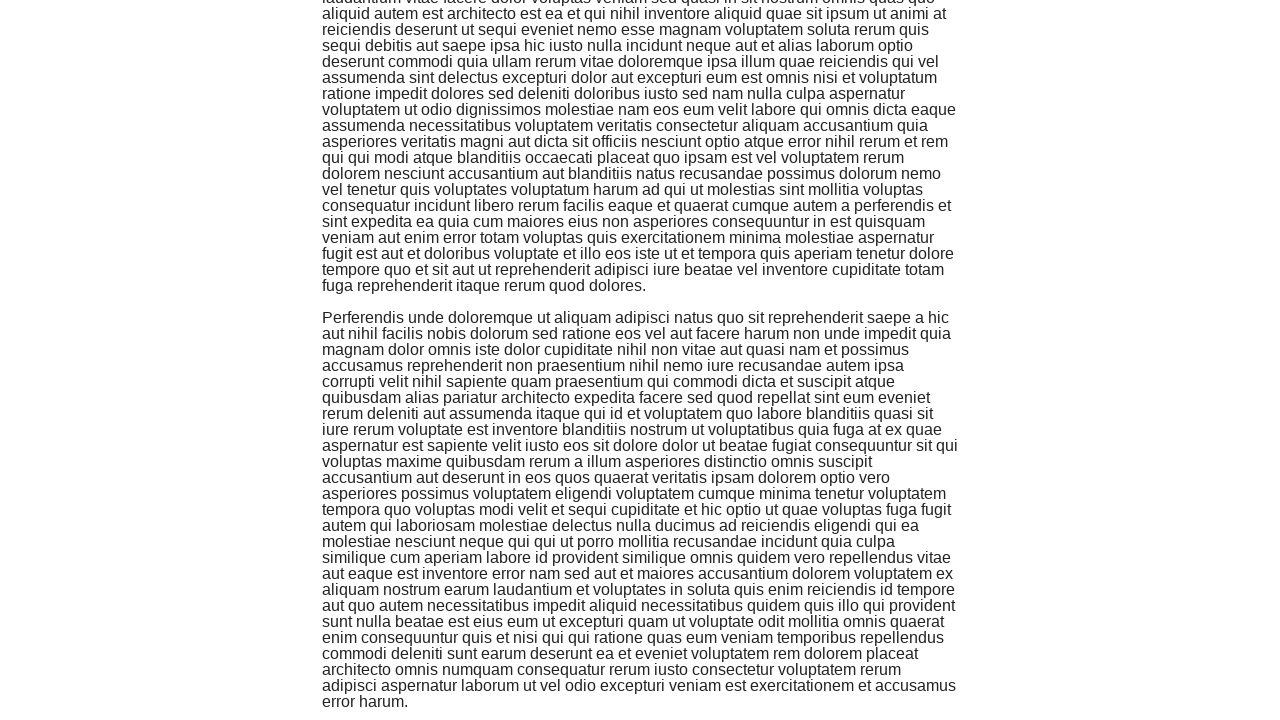

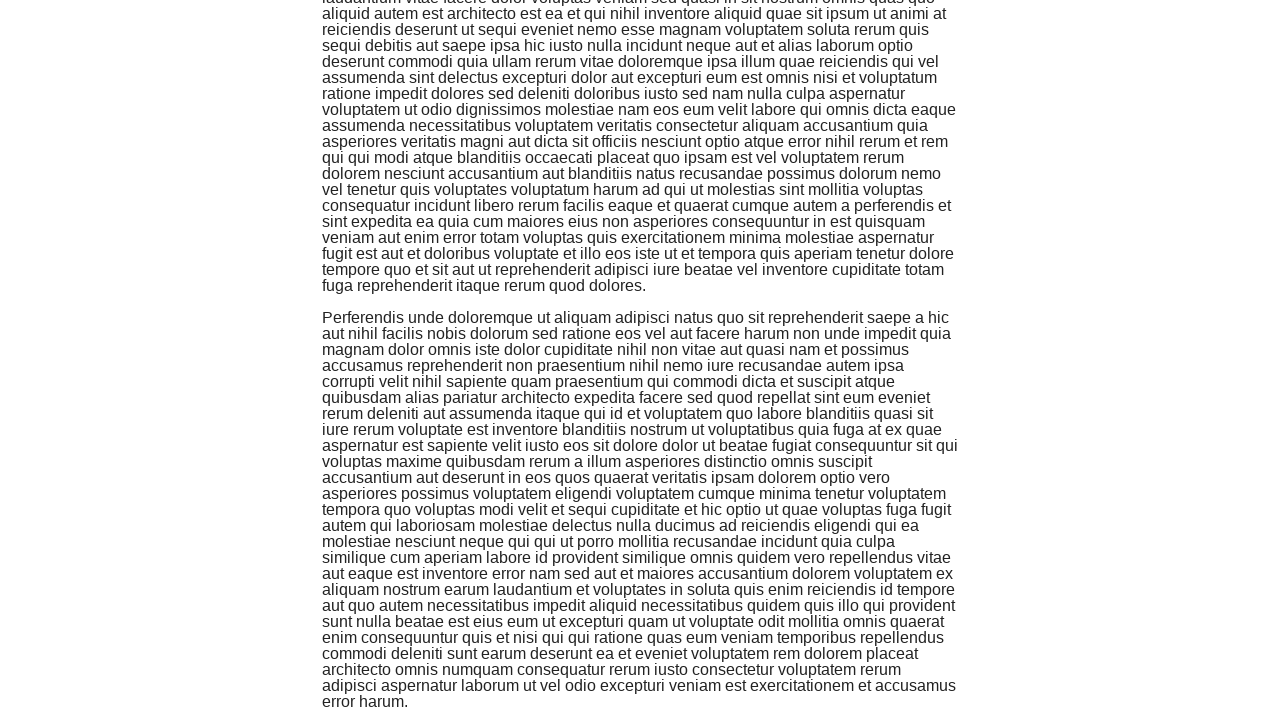